Tests multi-select listbox functionality by selecting an option by index and deselecting another option by visible text

Starting URL: https://techcanvass.com/Examples/multi-select.html

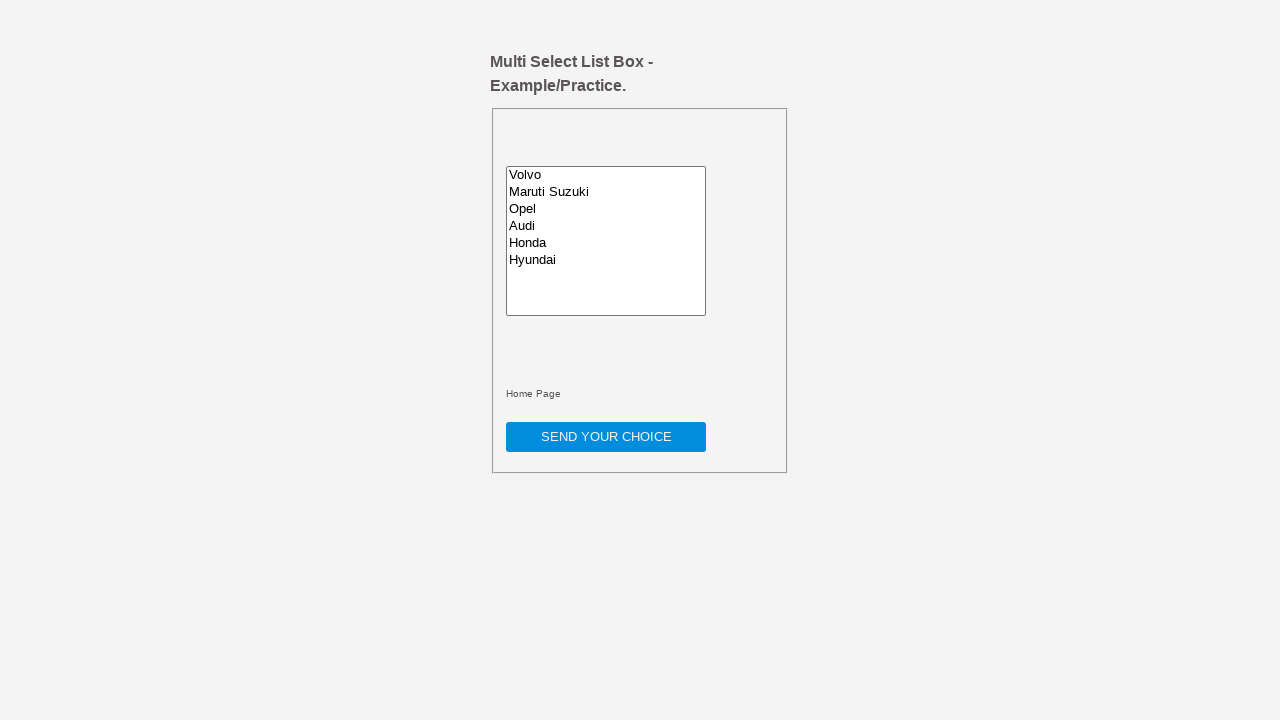

Navigated to multi-select listbox test page
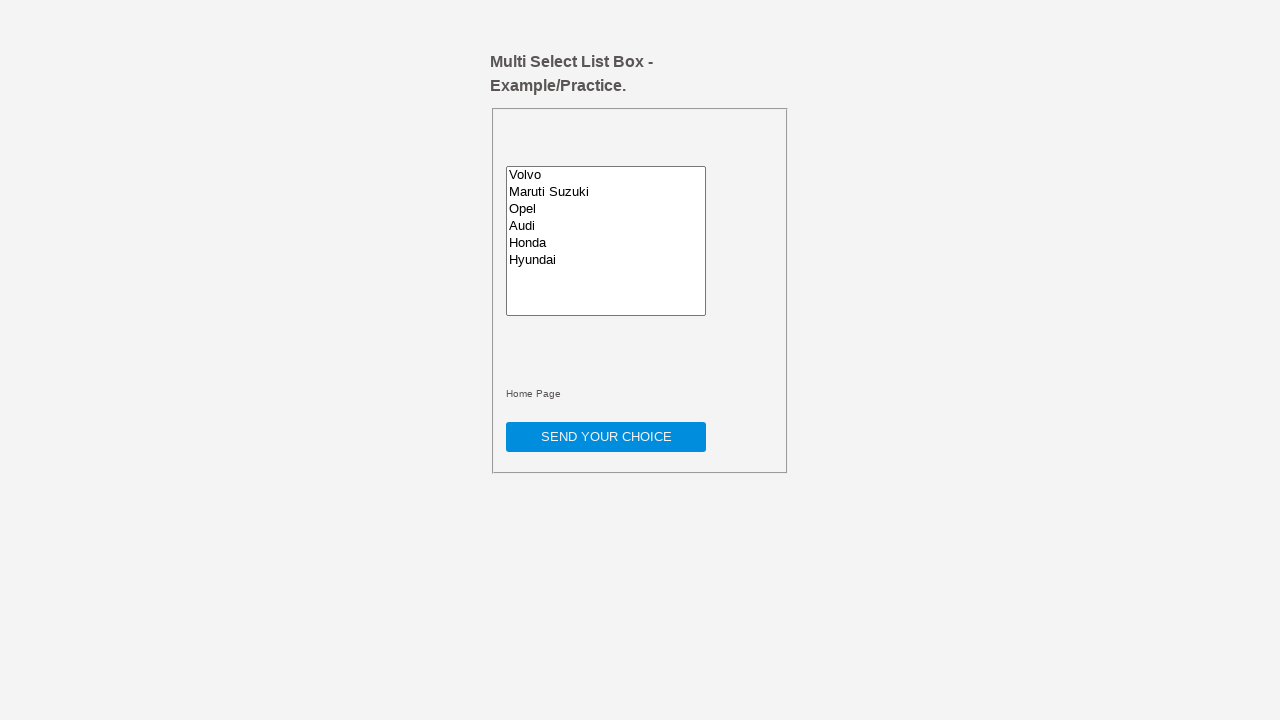

Selected option at index 1 in multi-select listbox on #multiselect
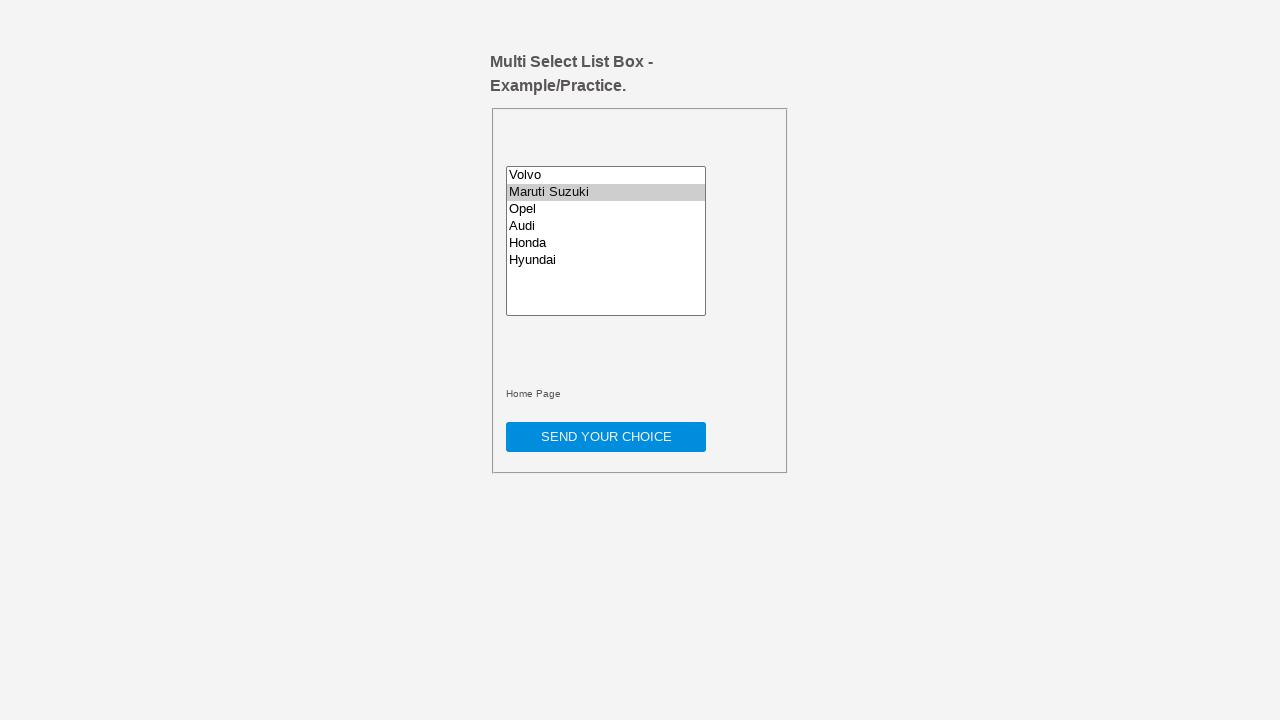

Deselected 'suzuki' option from multi-select listbox
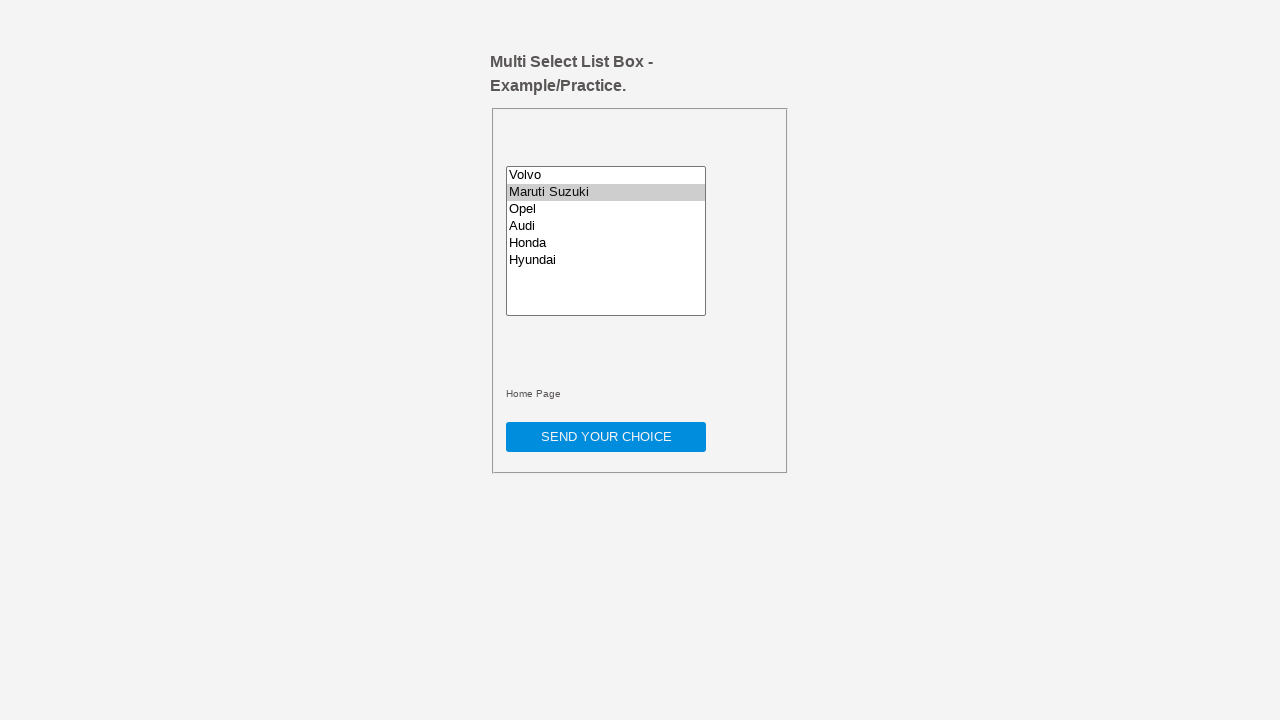

Waited for selections to be processed
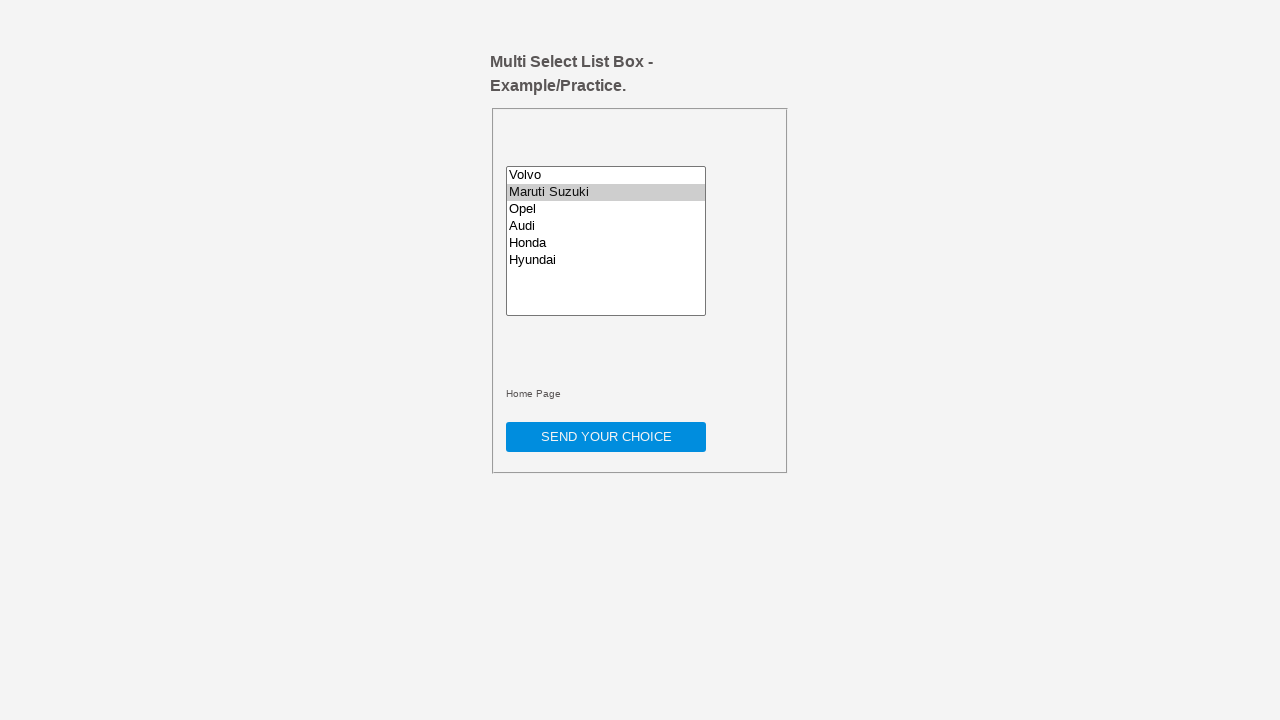

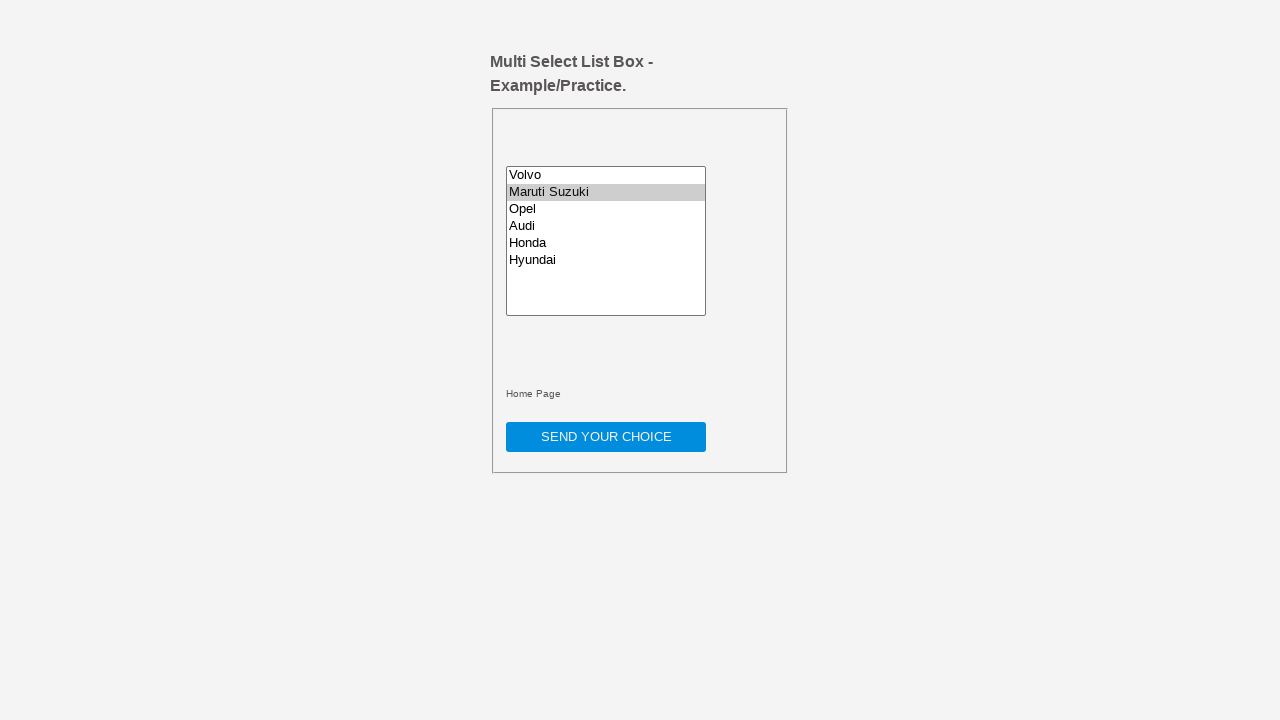